Navigates to a personal website and takes a screenshot for visual regression testing purposes

Starting URL: https://vshkodin.com/

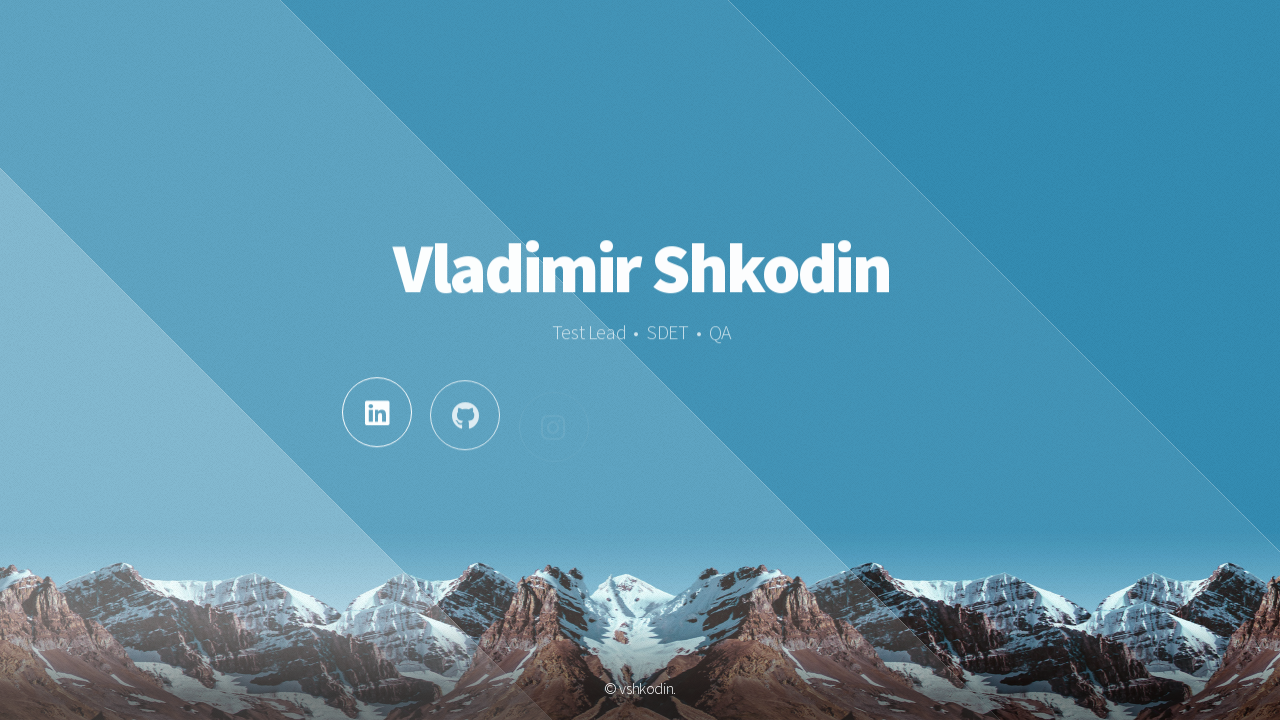

Waited for network idle state on vshkodin.com
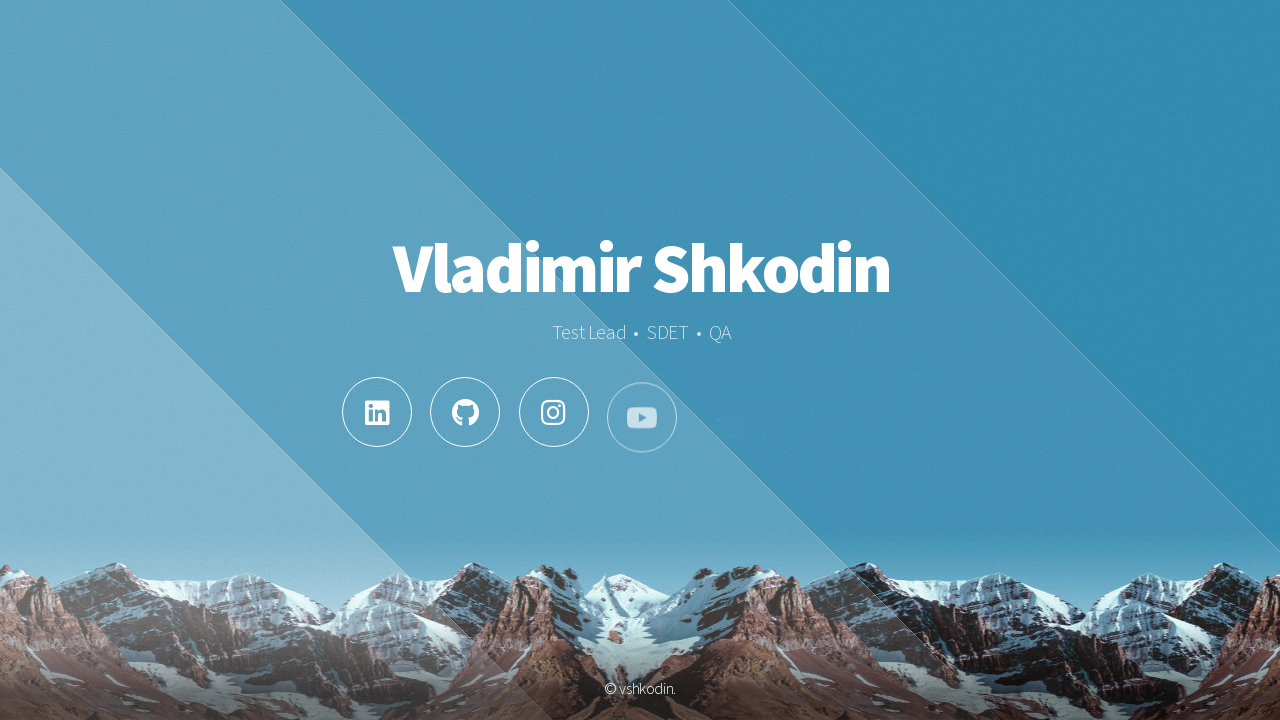

Verified body element is present on the page
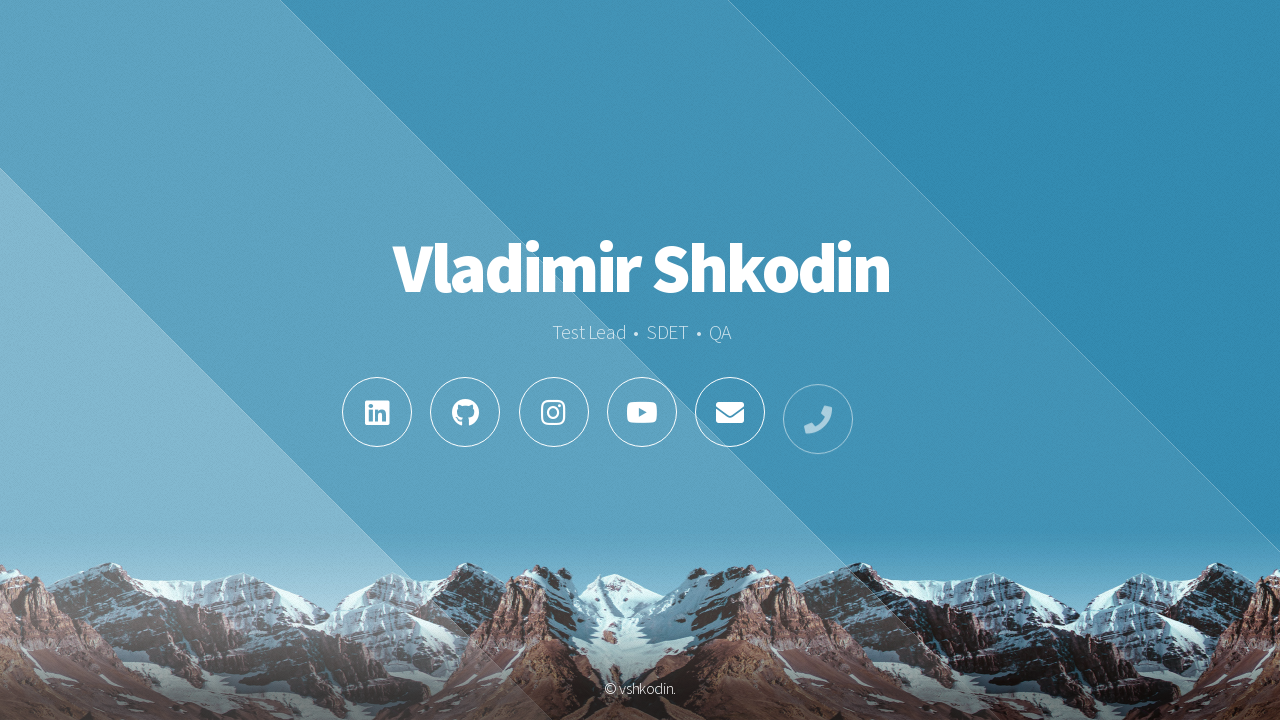

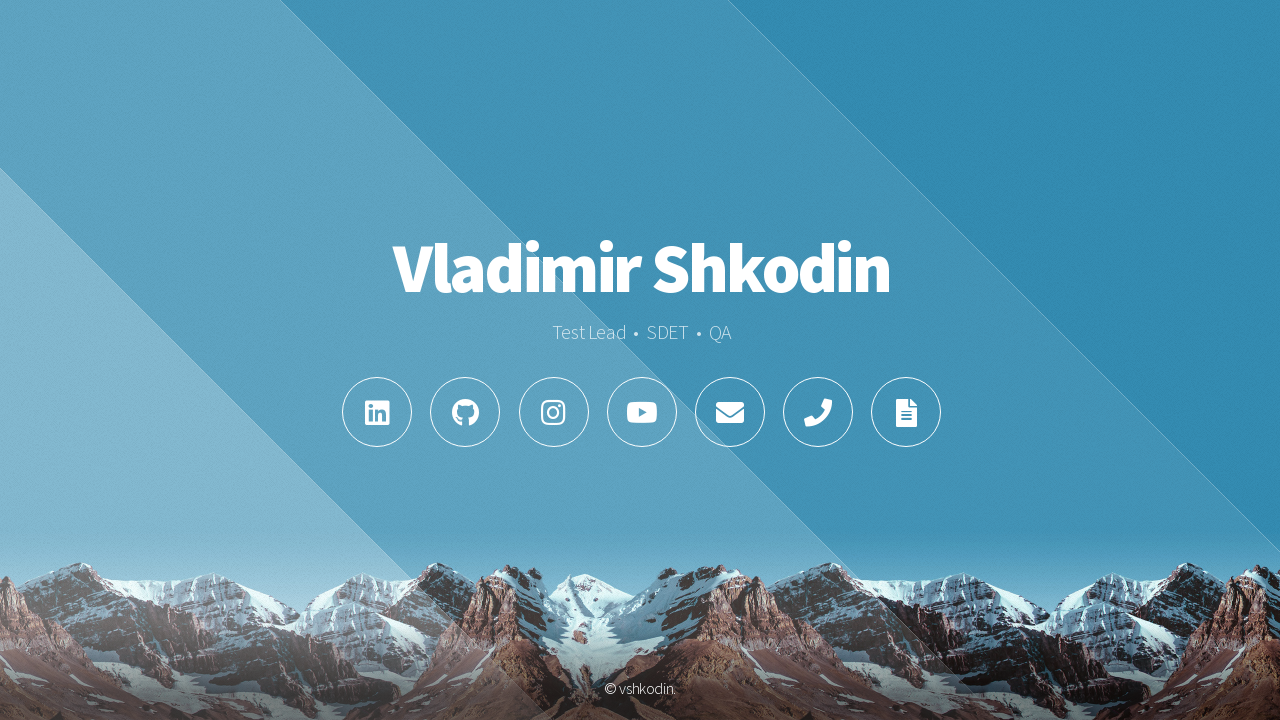